Tests multiple window handling with a more resilient approach by storing window handles before and after opening a new window, then switching between them to verify correct focus.

Starting URL: http://the-internet.herokuapp.com/windows

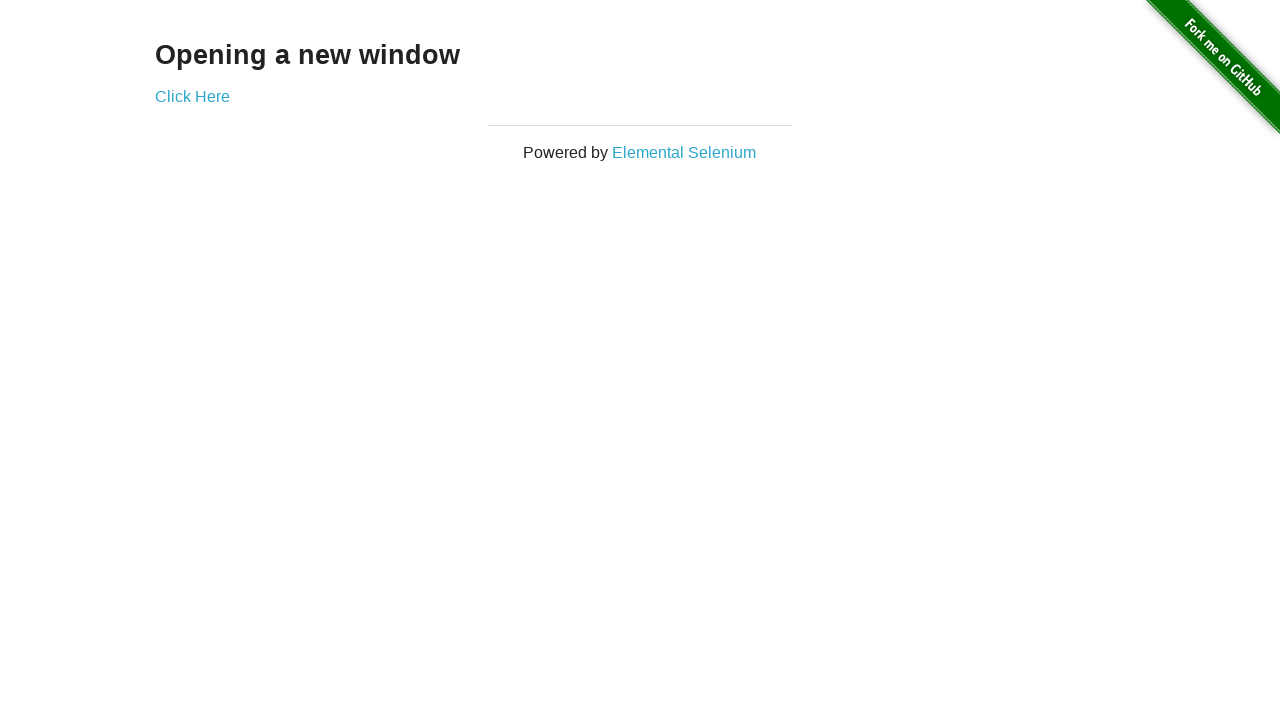

Stored reference to the first window/page
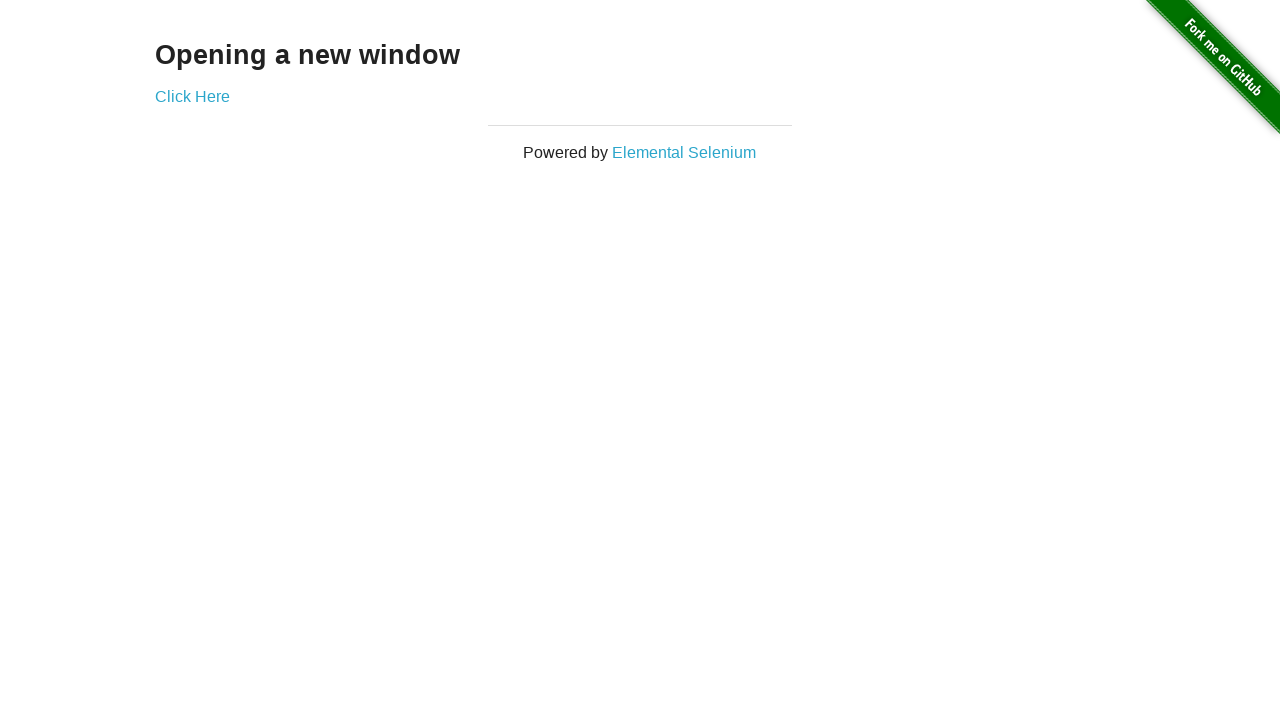

Clicked the link to open a new window at (192, 96) on .example a
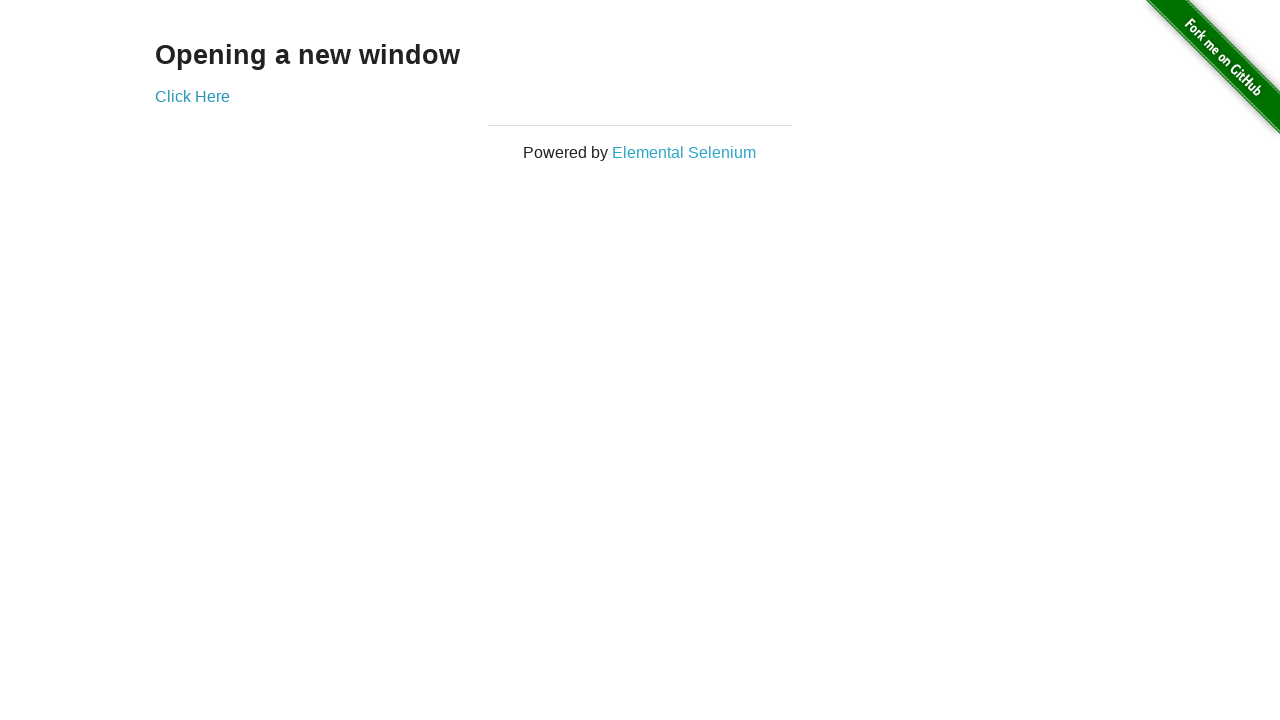

Captured reference to the second page/window
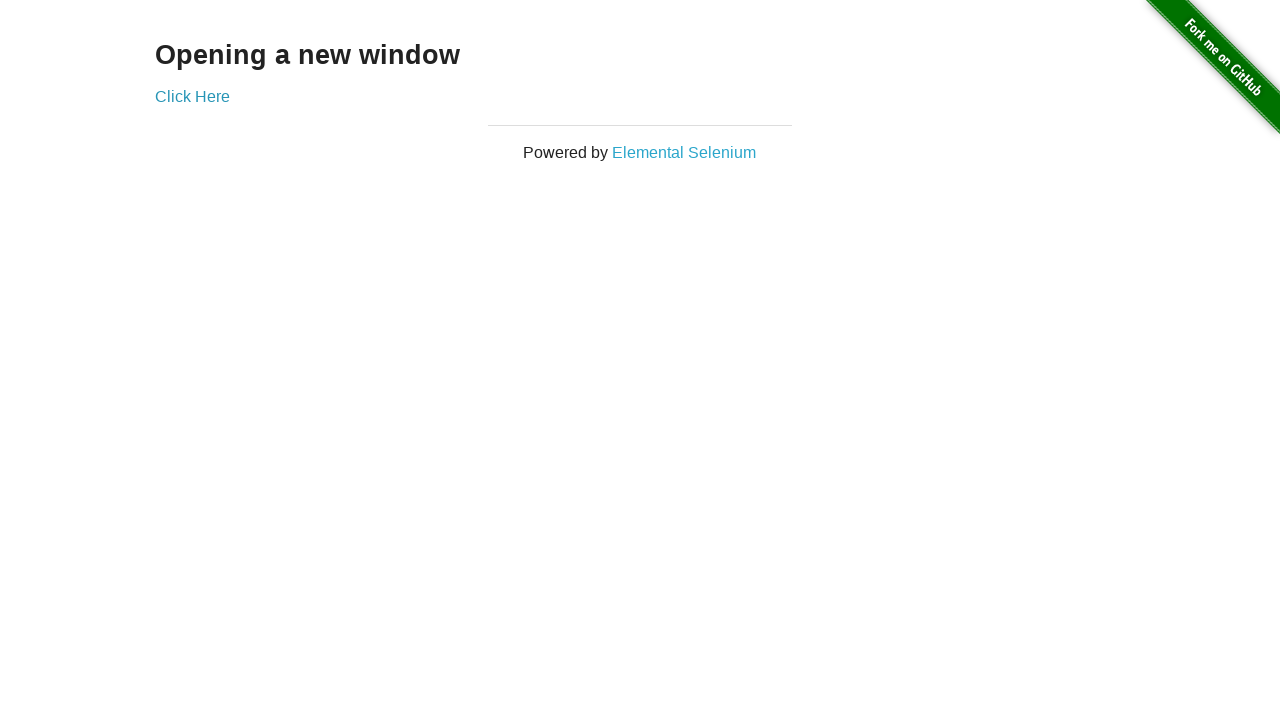

Second page finished loading
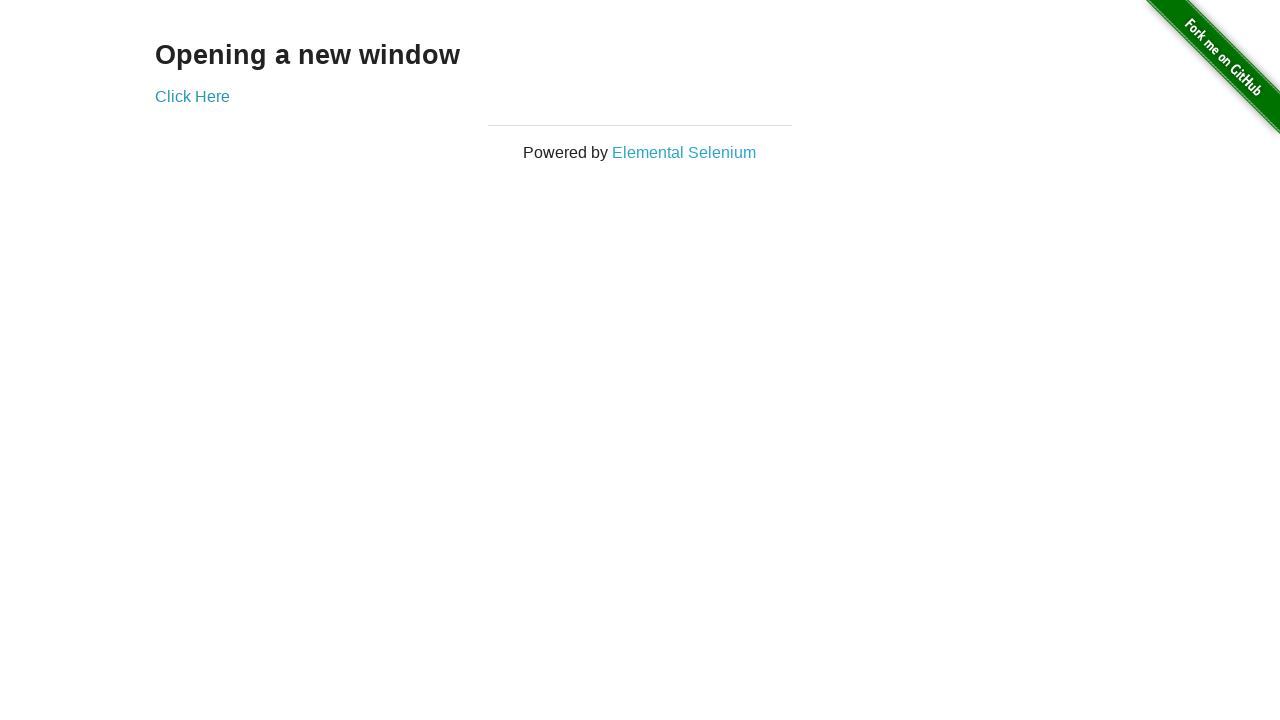

Brought first page to front
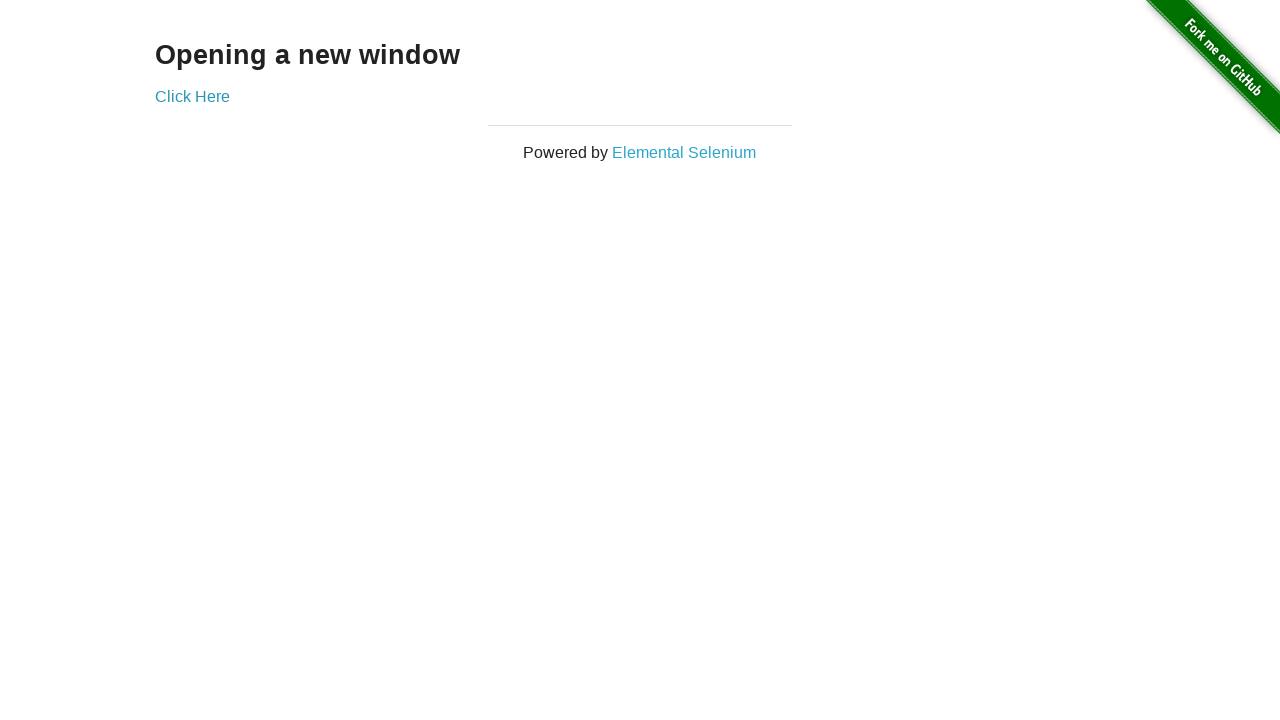

Verified first page title is not 'New Window'
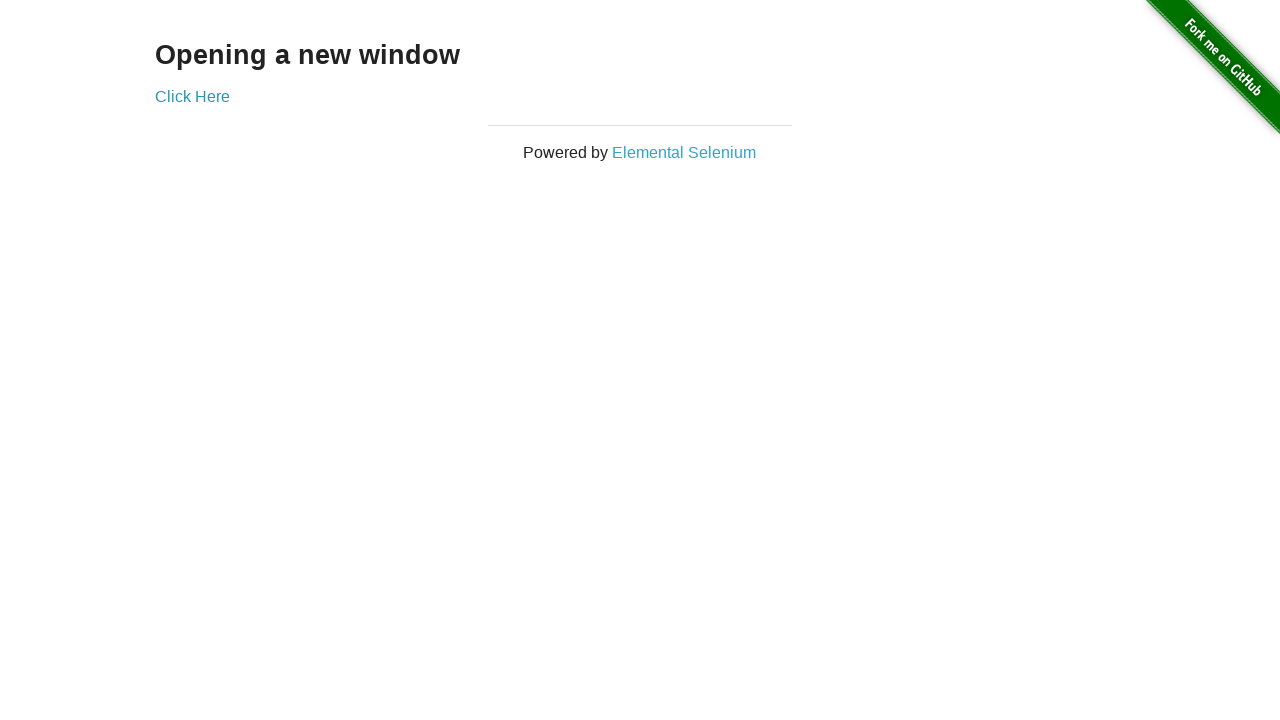

Brought second page to front
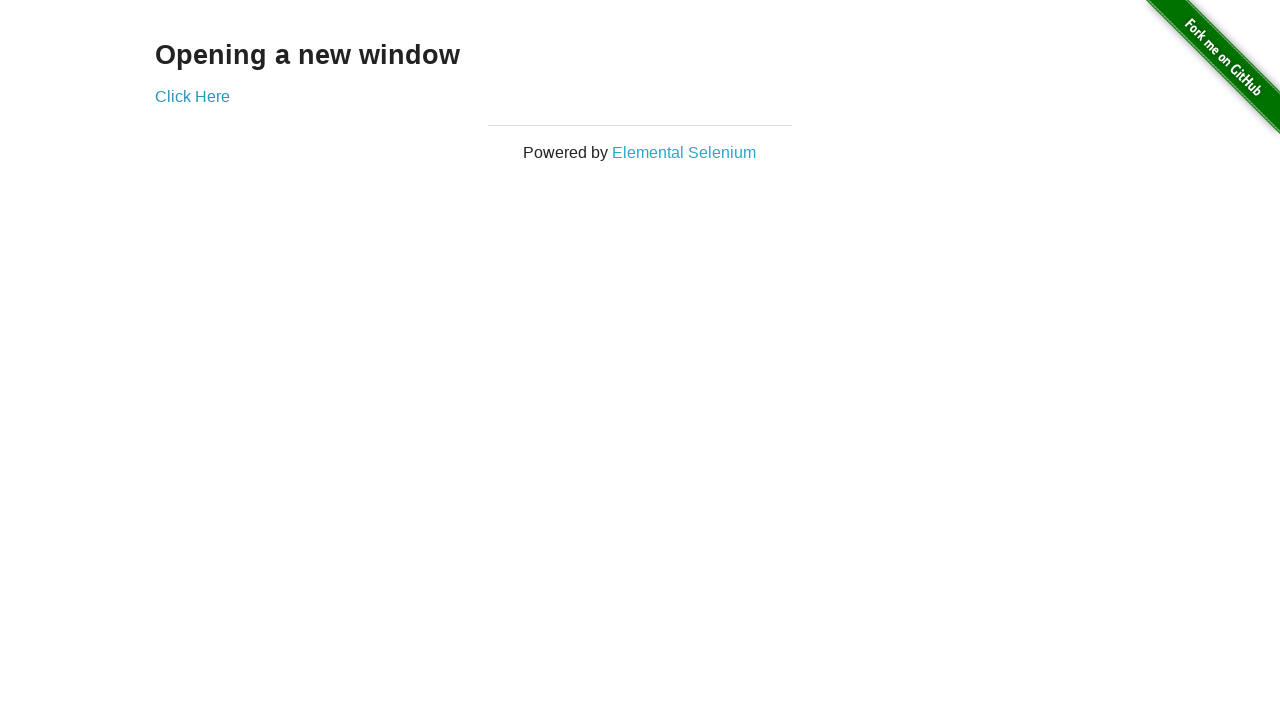

Verified second page title is 'New Window'
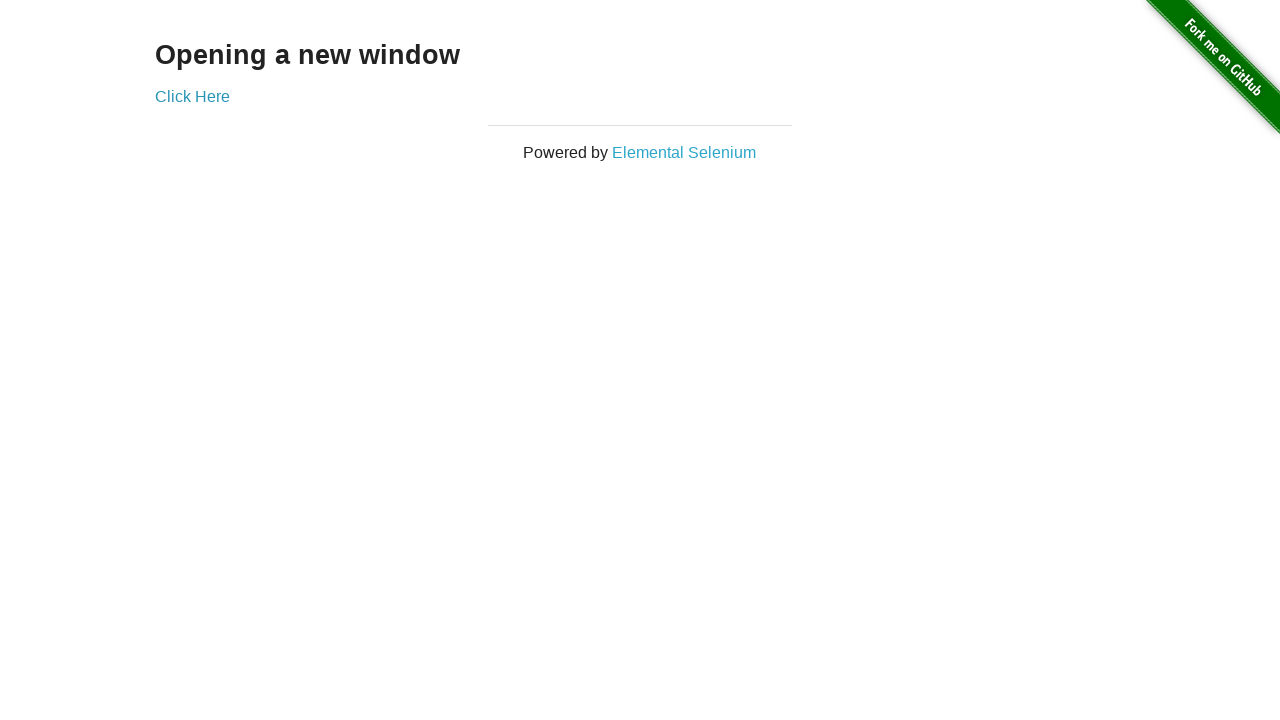

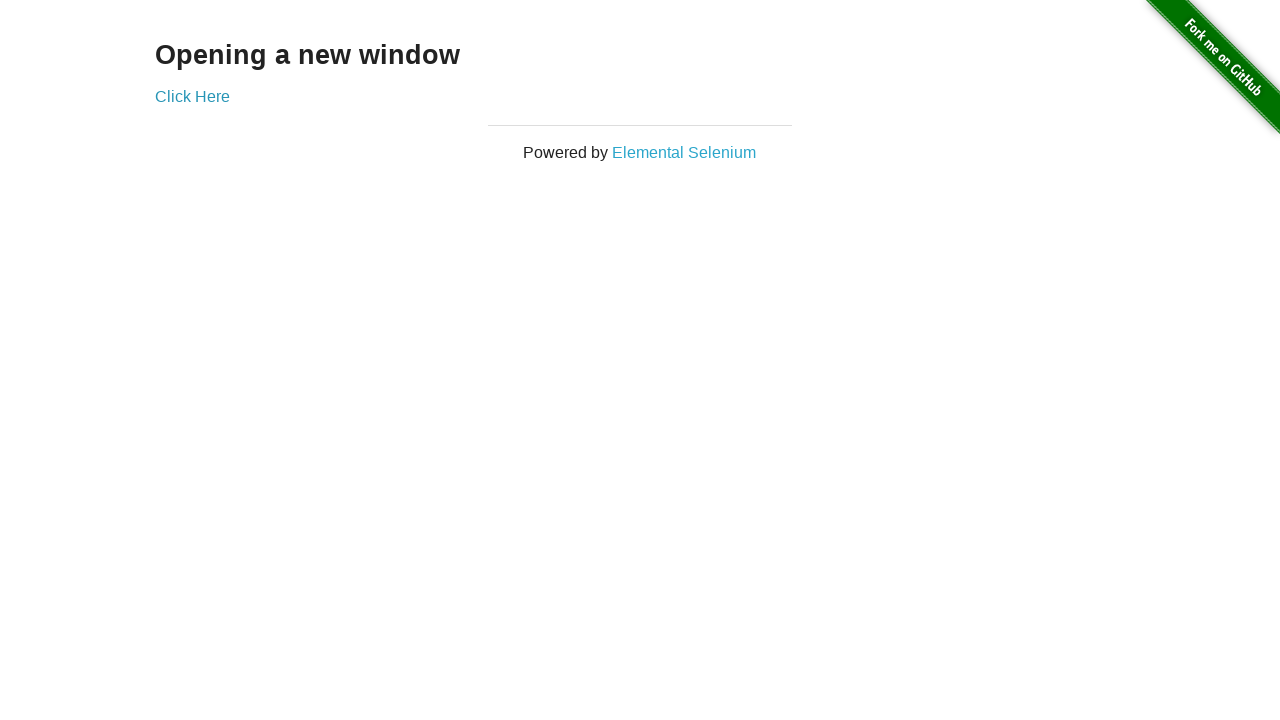